Navigates to SpiceJet website and verifies that links are present on the page

Starting URL: https://www.spicejet.com/

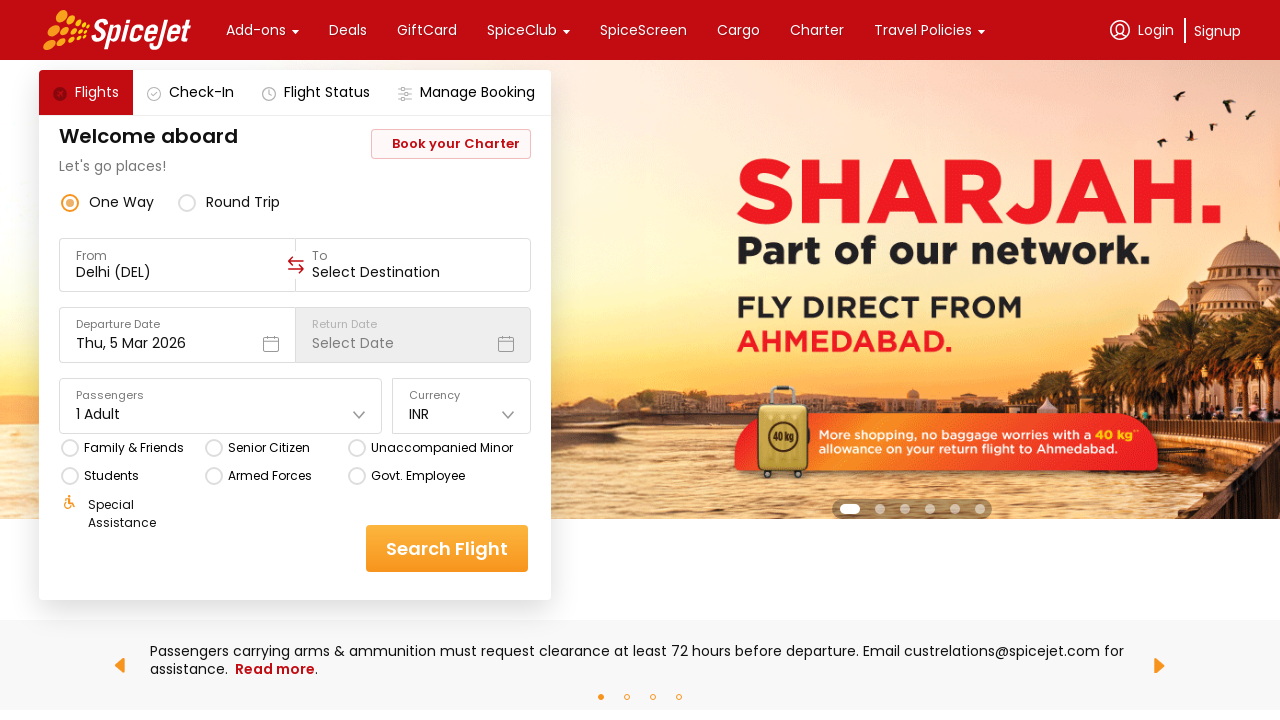

Waited for links to load on SpiceJet homepage
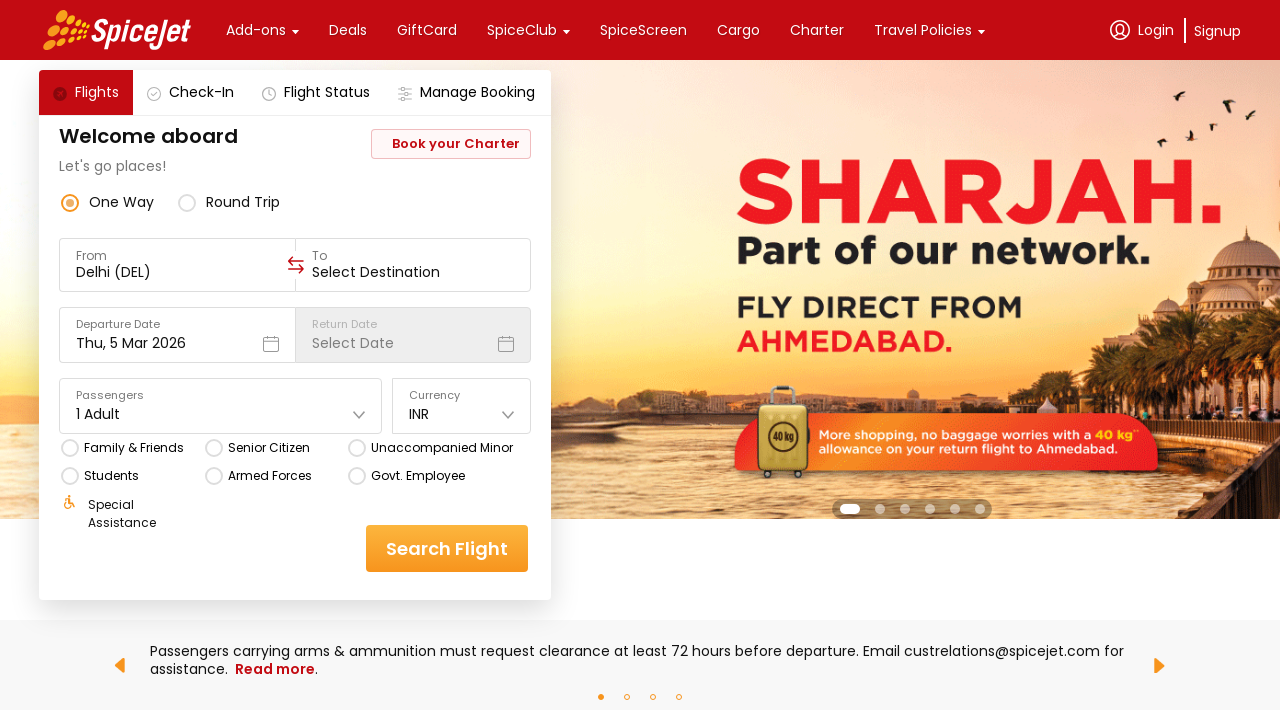

Retrieved all links from the page
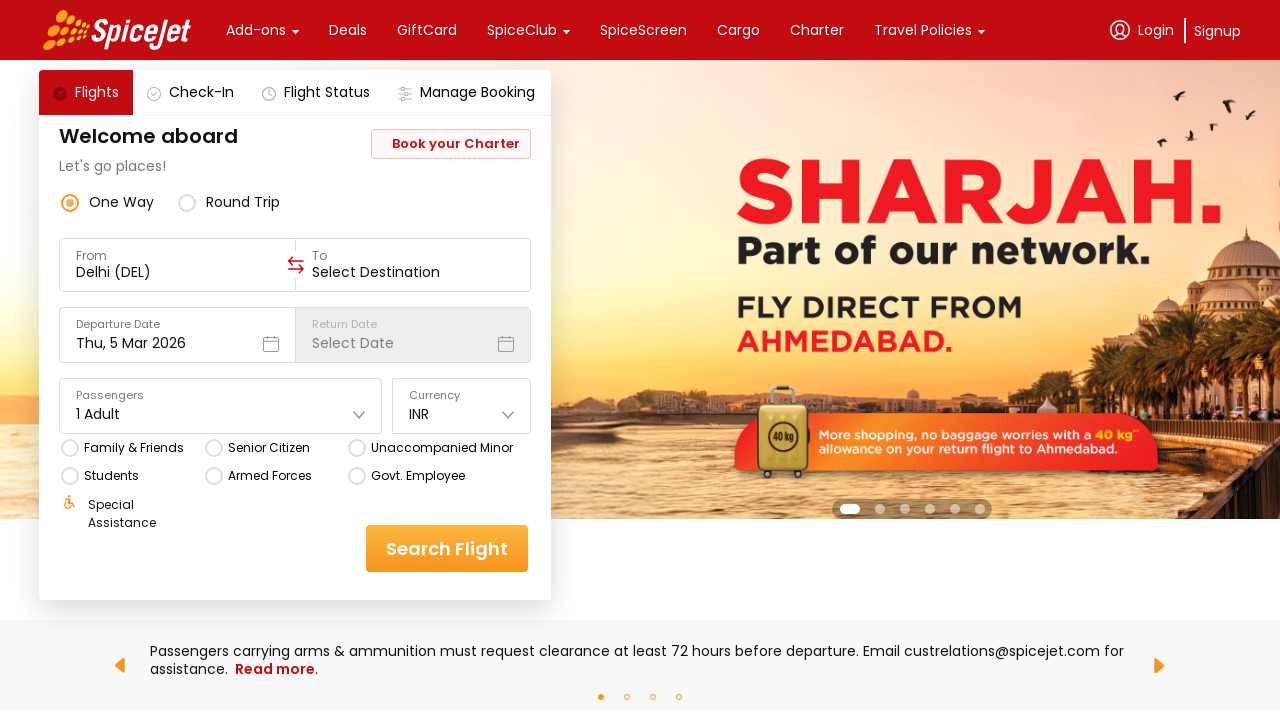

Verified that 102 links are present on the page
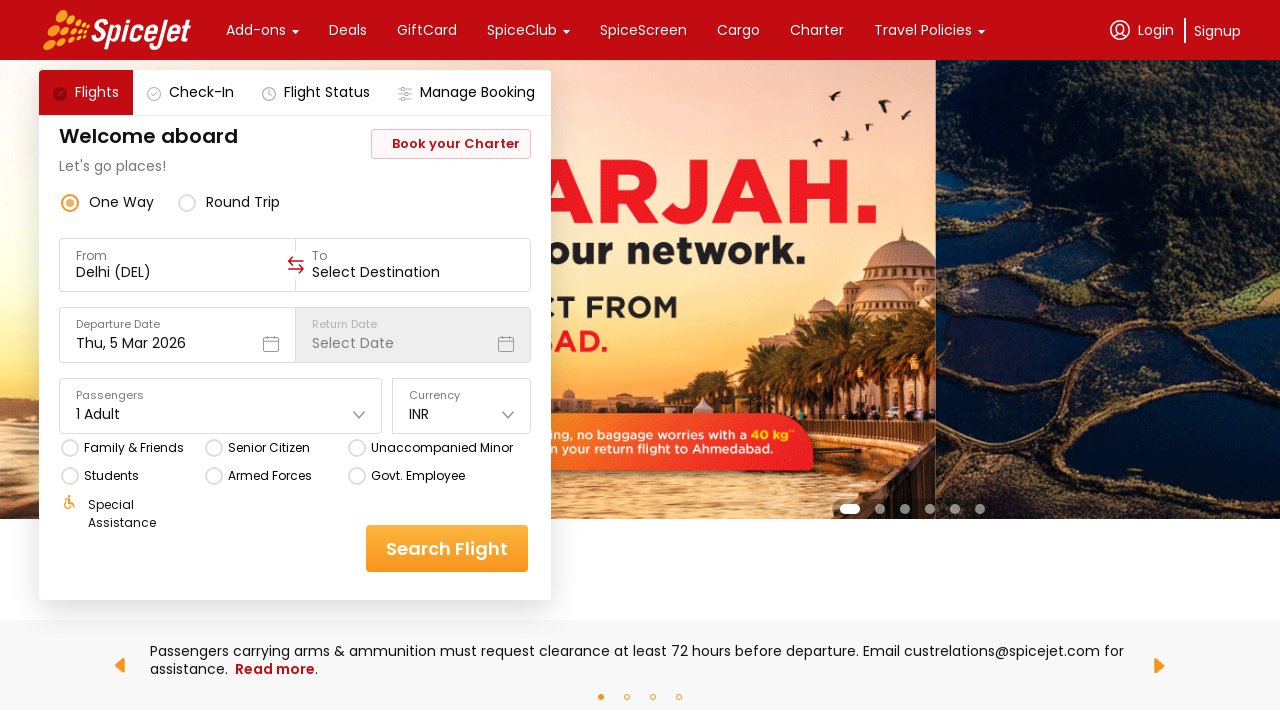

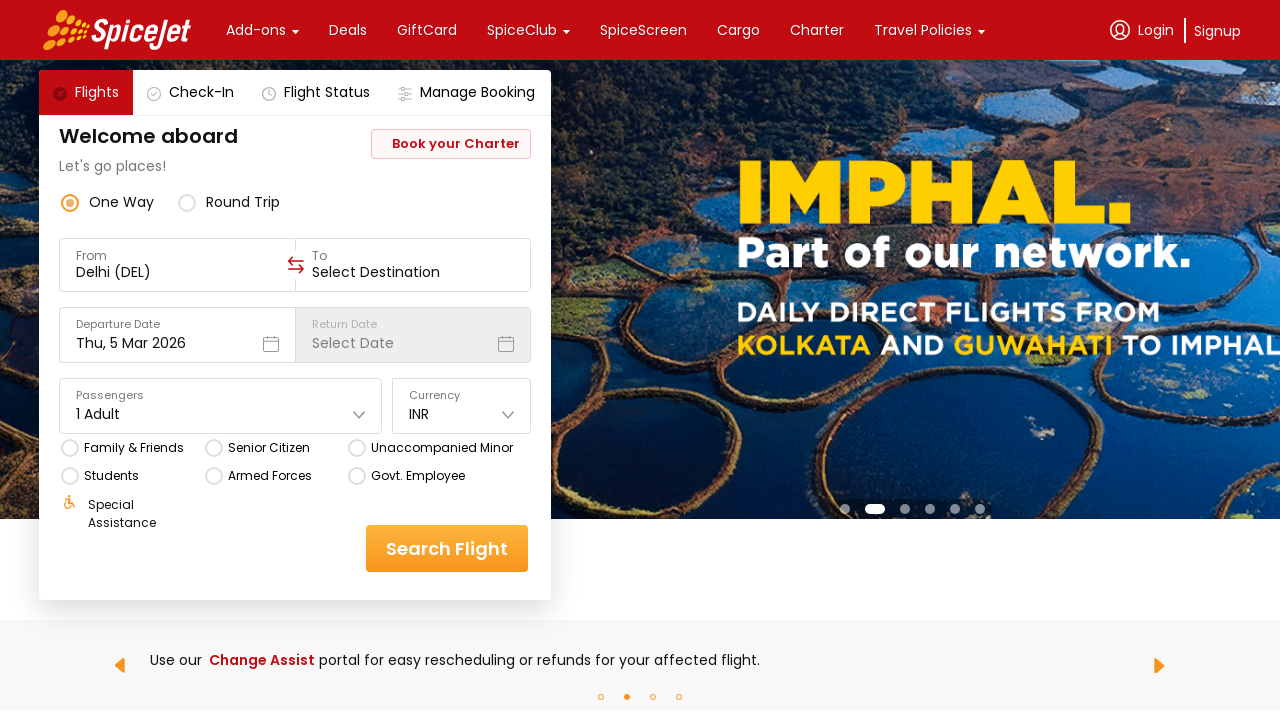